Tests the text box form on demoqa.com by clicking the Text Box menu item, filling in user information fields (username, email, current address, permanent address), submitting the form, and verifying the output displays the entered information.

Starting URL: https://demoqa.com/elements

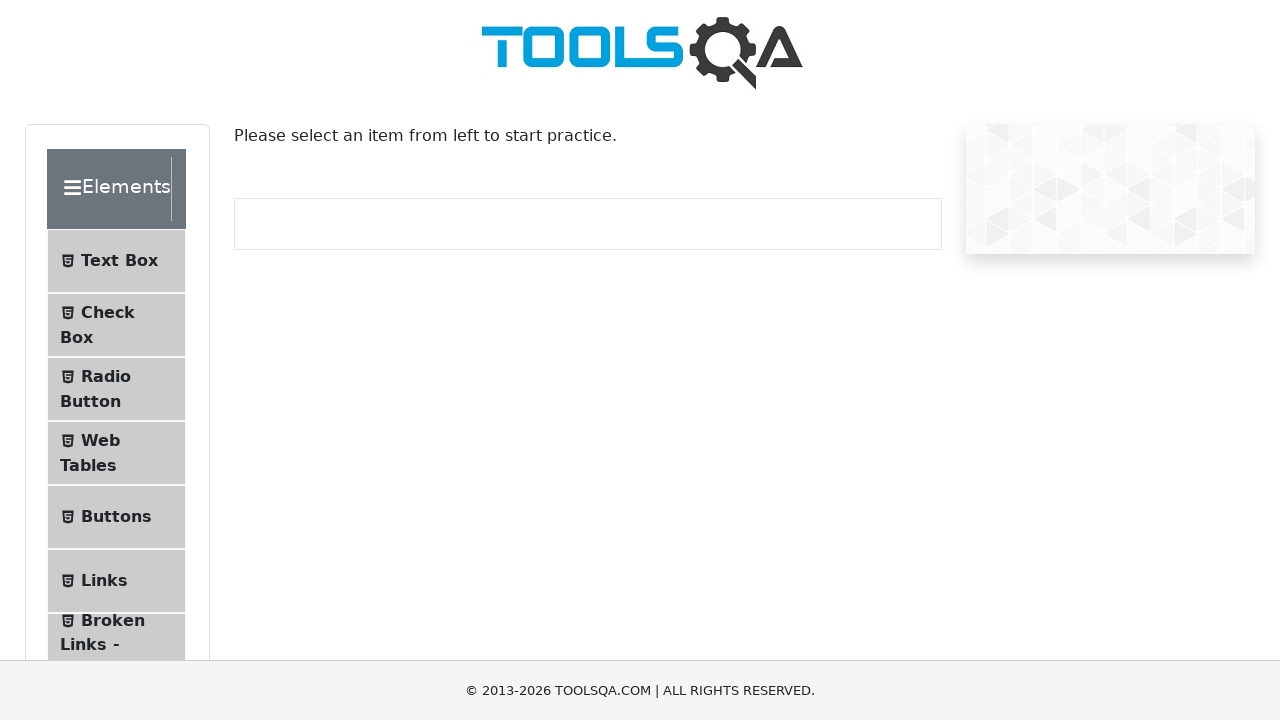

Clicked Text Box menu item at (116, 261) on #item-0
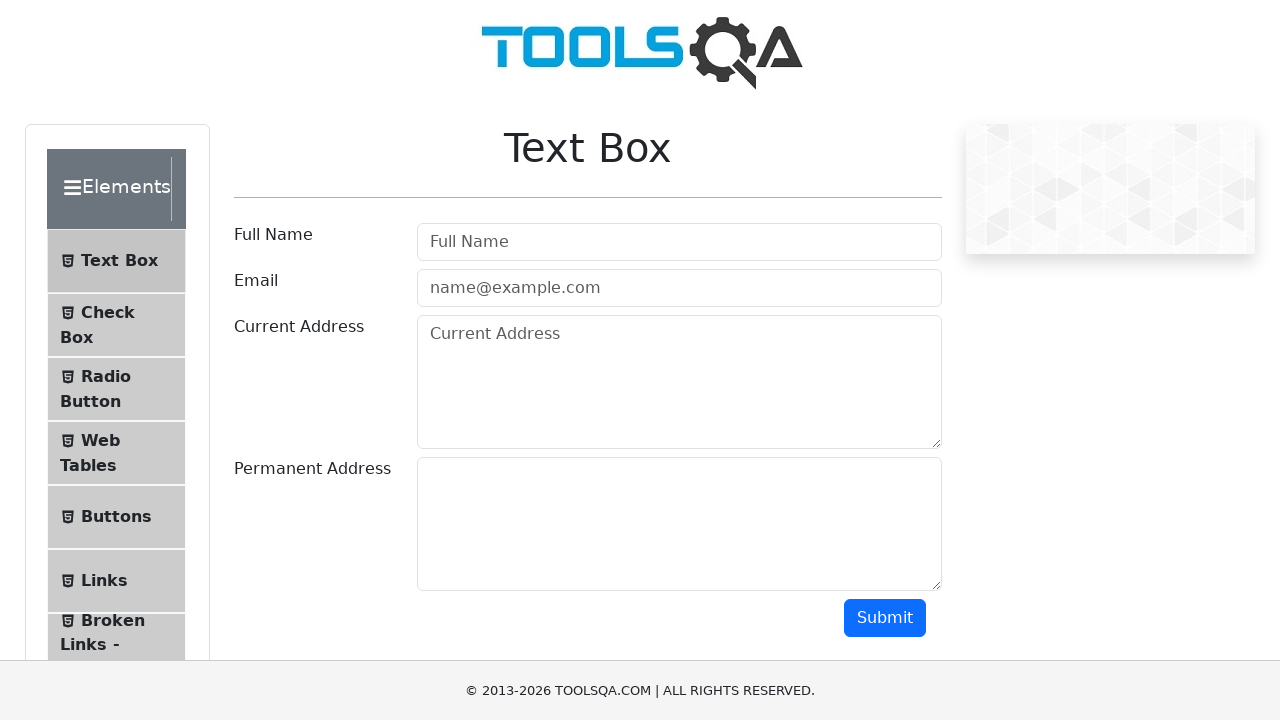

Username field loaded and visible
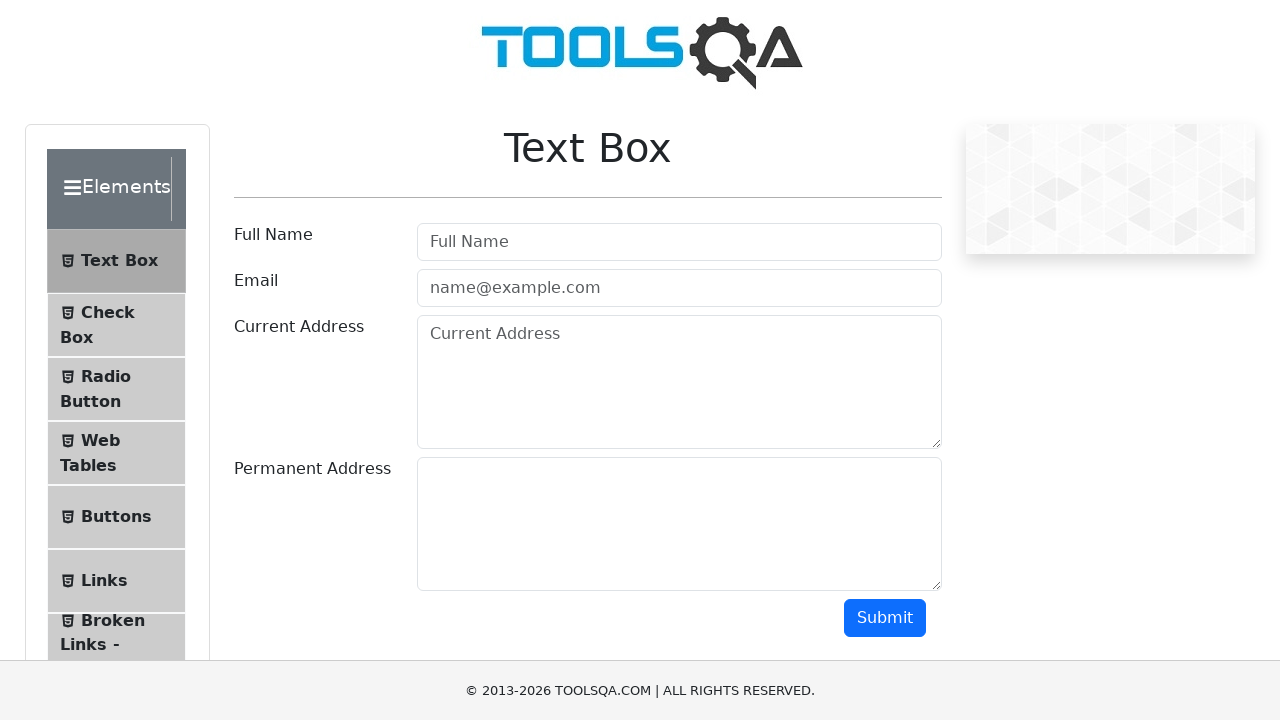

Filled username field with 'John Doe' on #userName
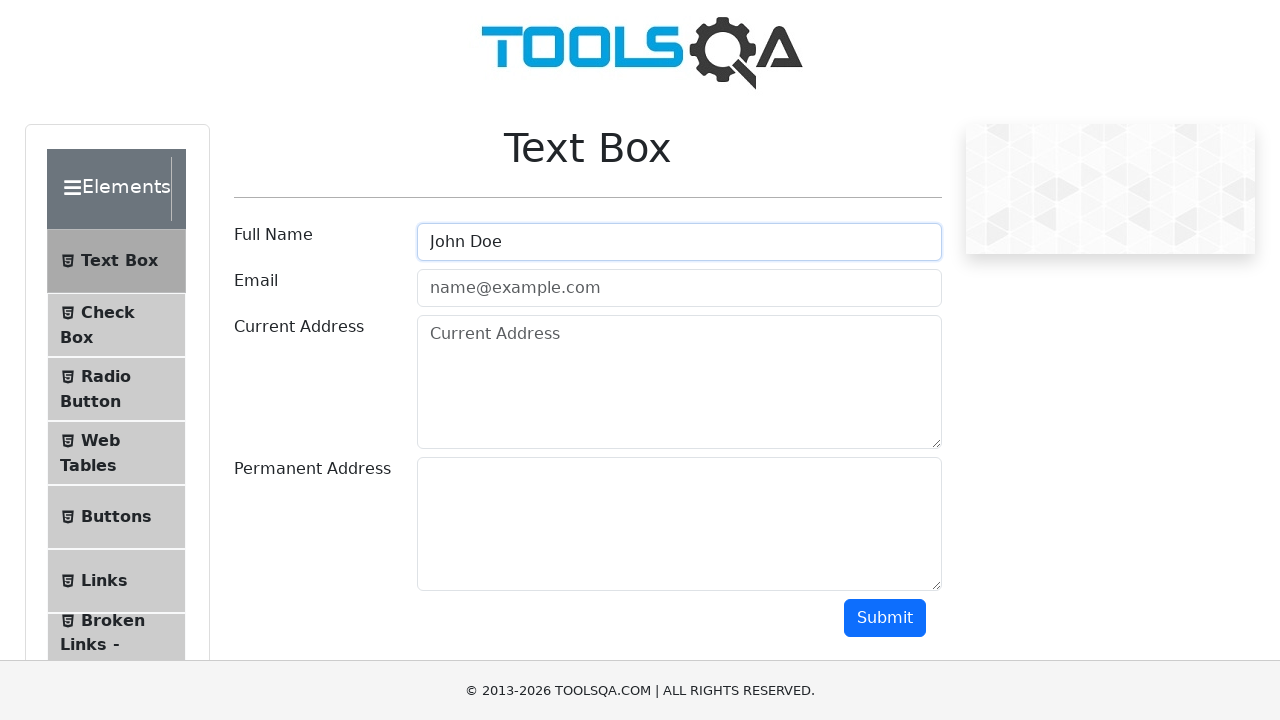

Filled email field with 'johndoe@example.com' on #userEmail
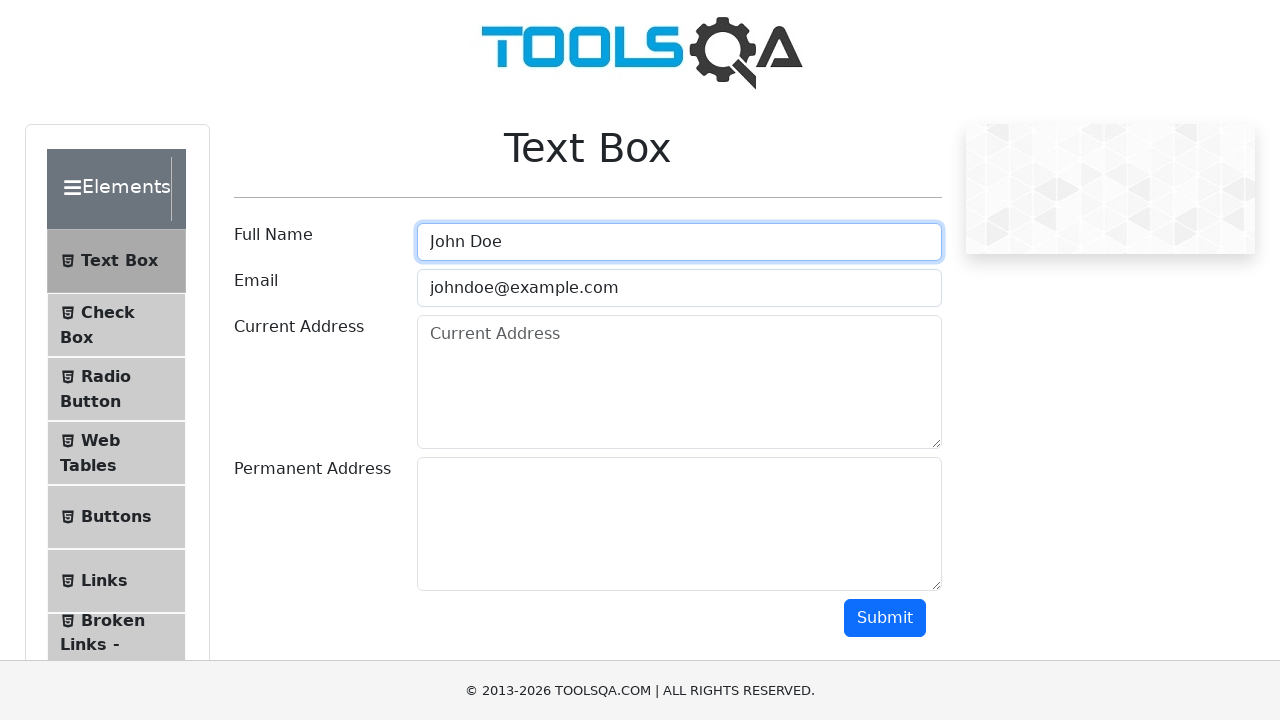

Filled current address field with '123 Main Street, New York, NY 10001' on #currentAddress
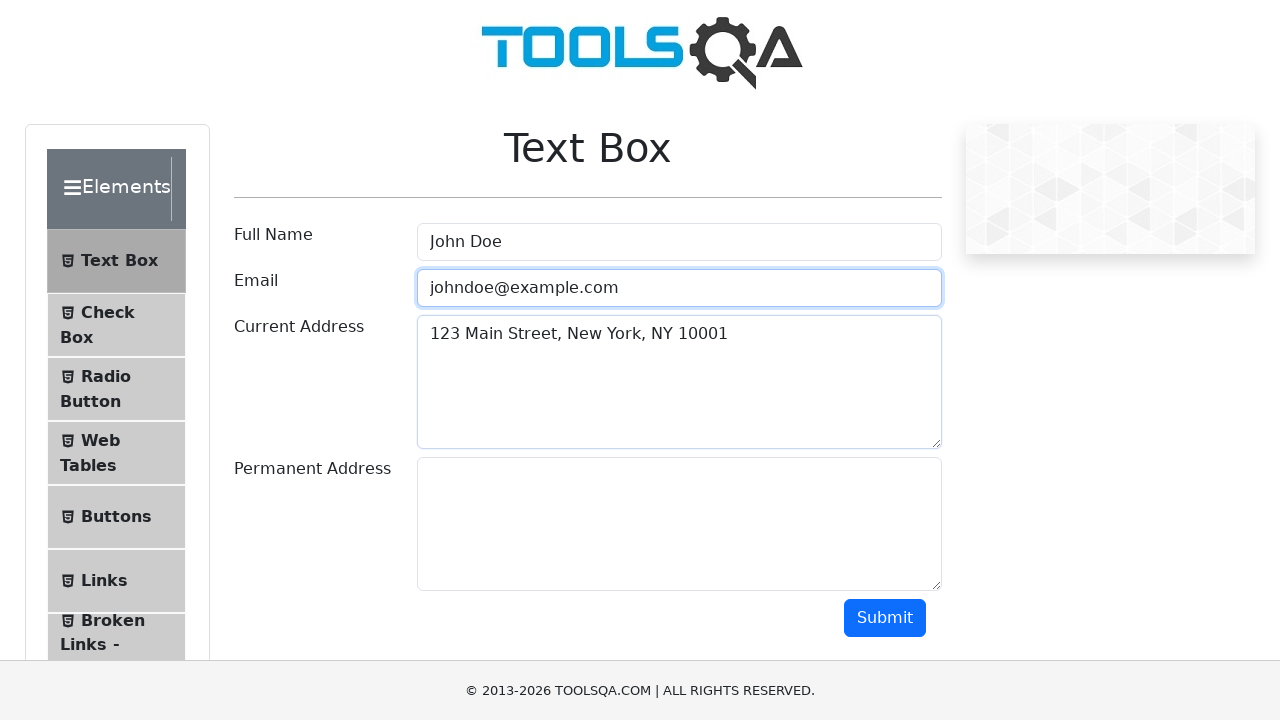

Filled permanent address field with '456 Oak Avenue, Los Angeles, CA 90001' on #permanentAddress
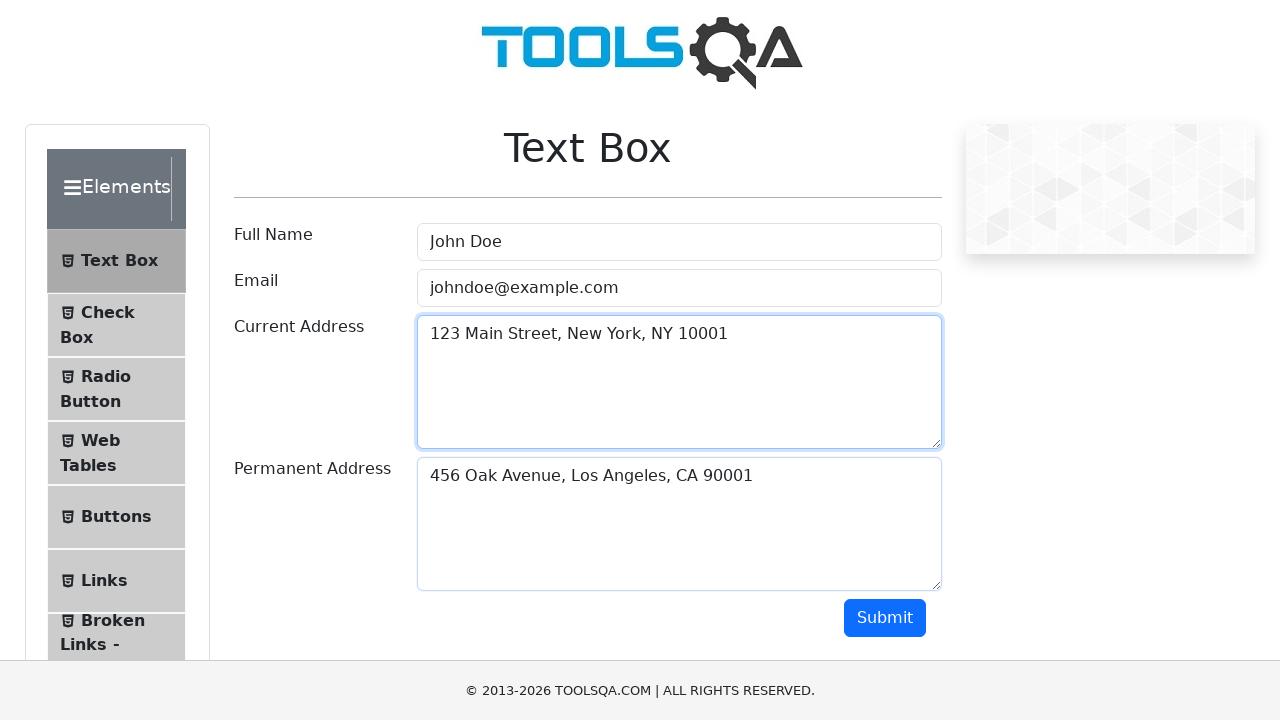

Scrolled down 250 pixels to reveal submit button
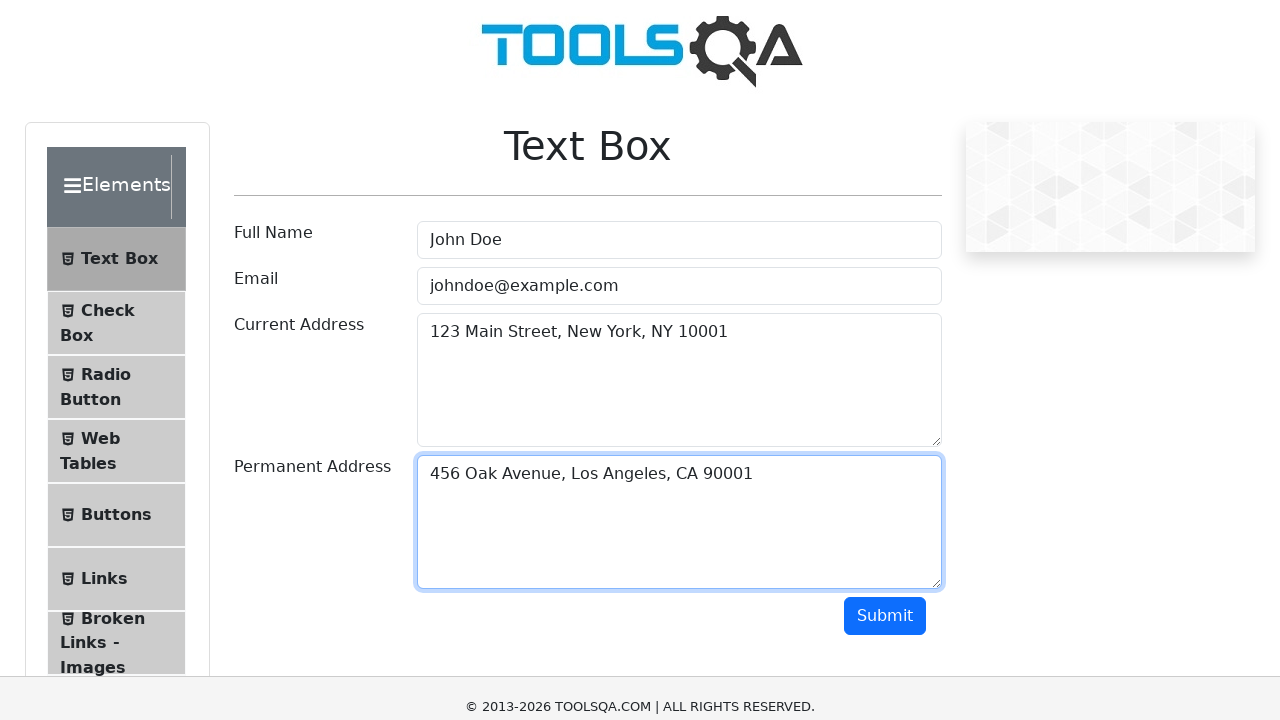

Clicked submit button to submit form at (885, 368) on #submit
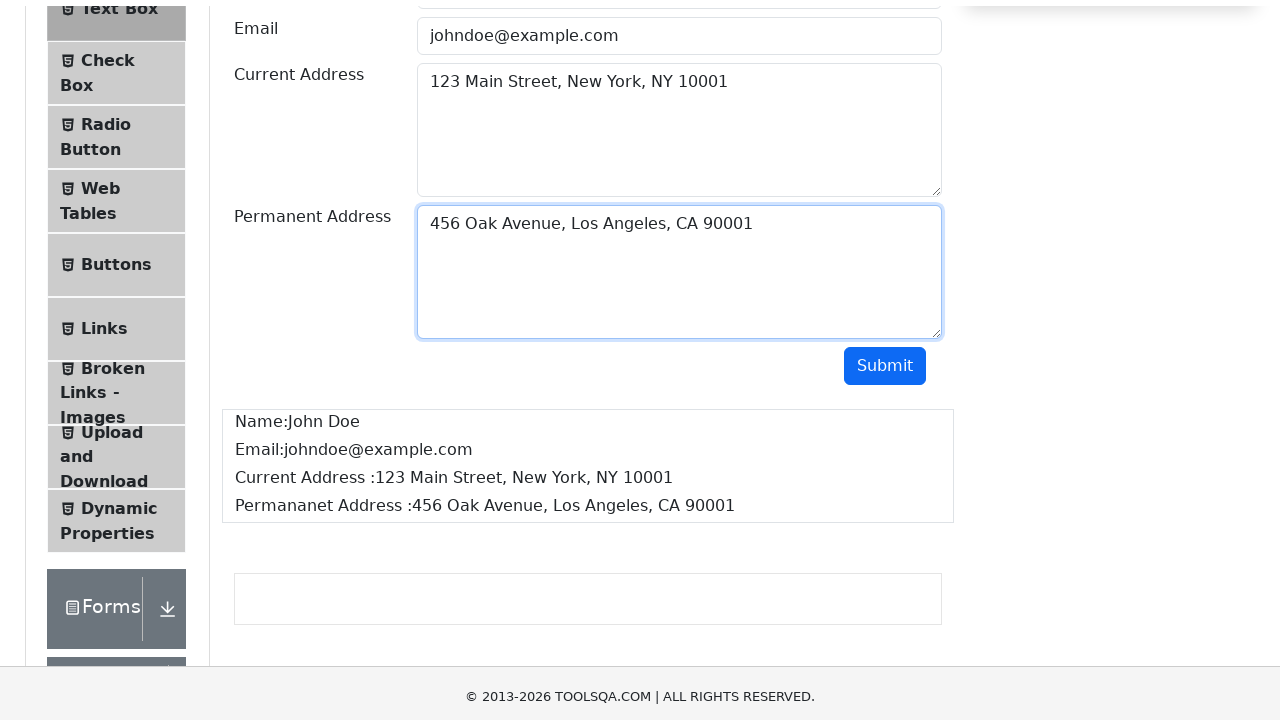

Output section loaded with submitted form data
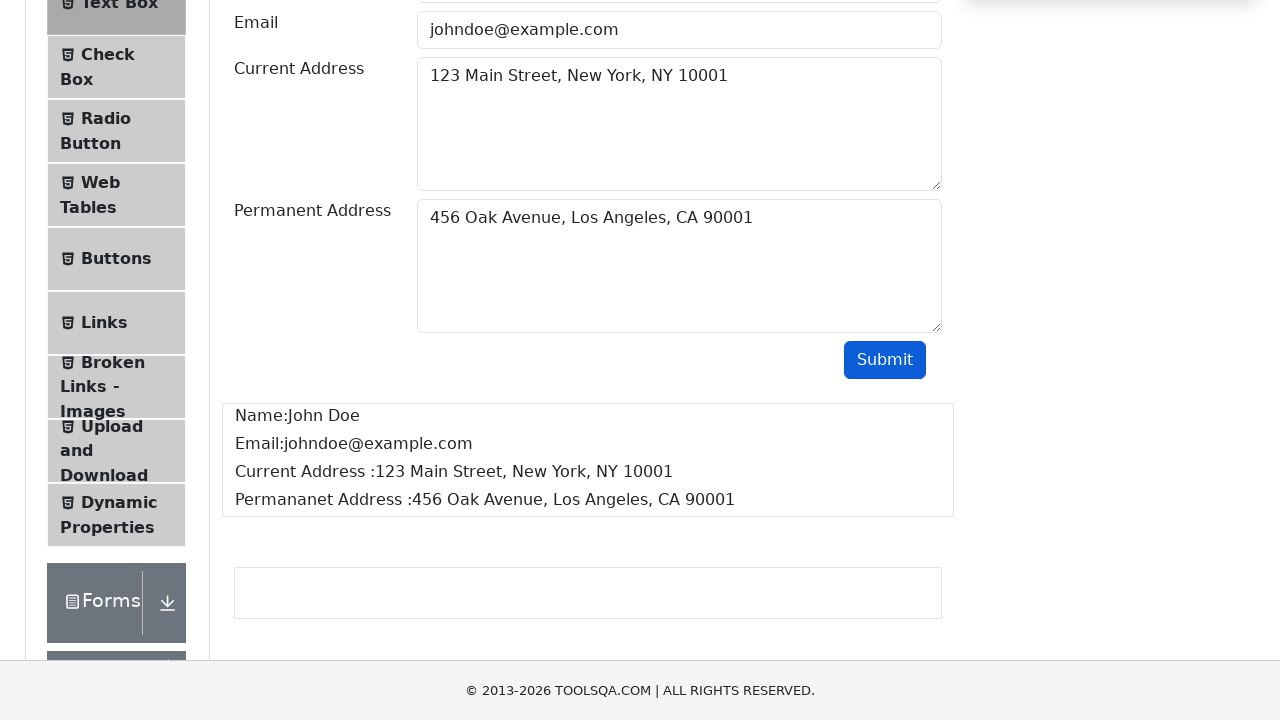

Retrieved output text content
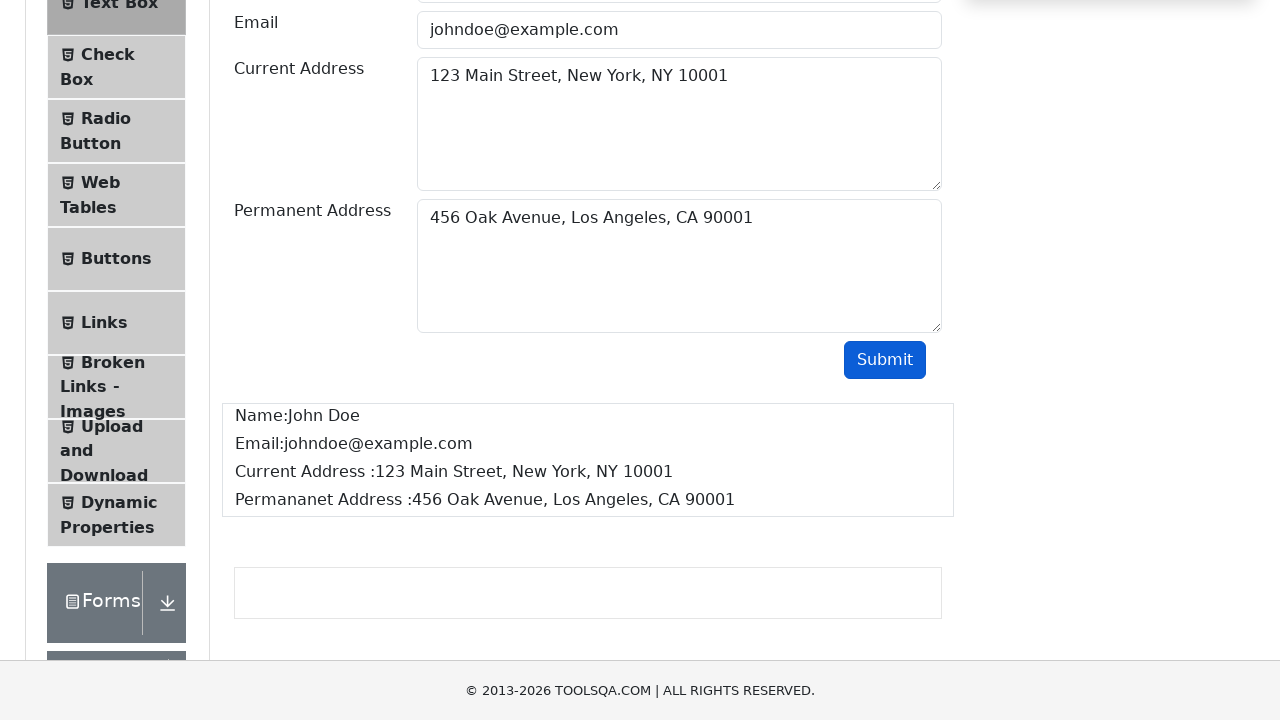

Verified 'John Doe' appears in output text
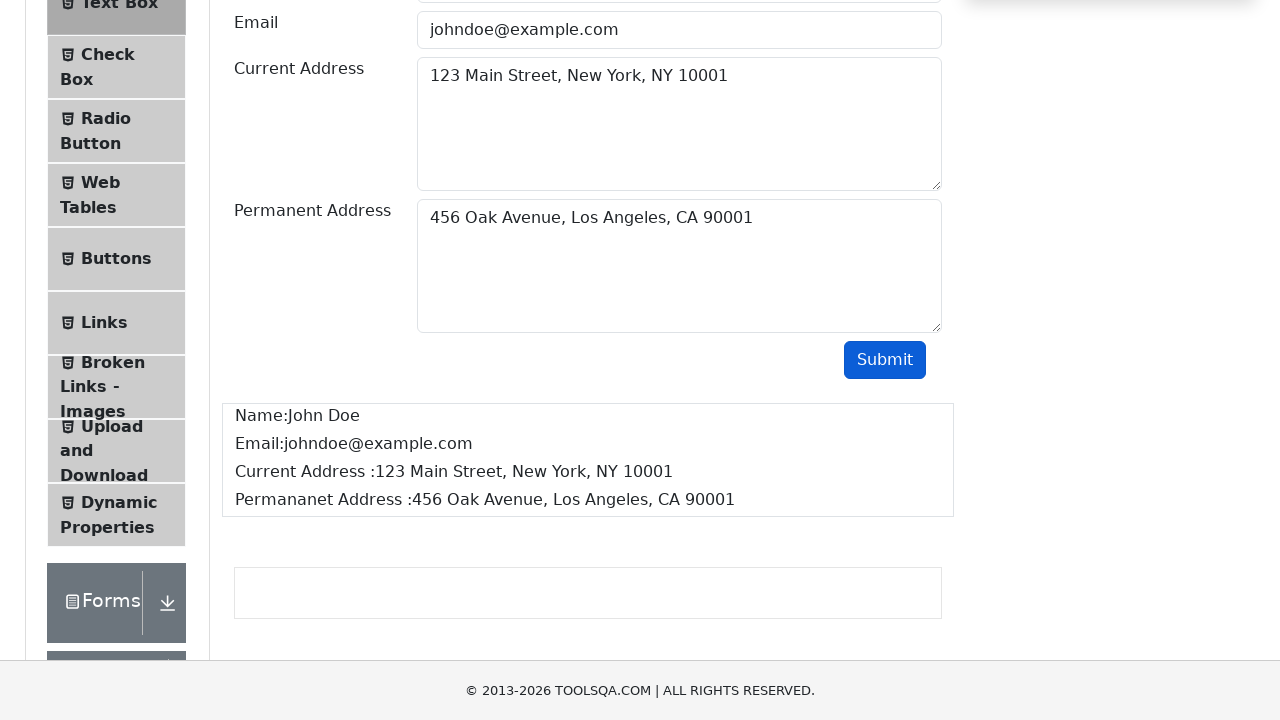

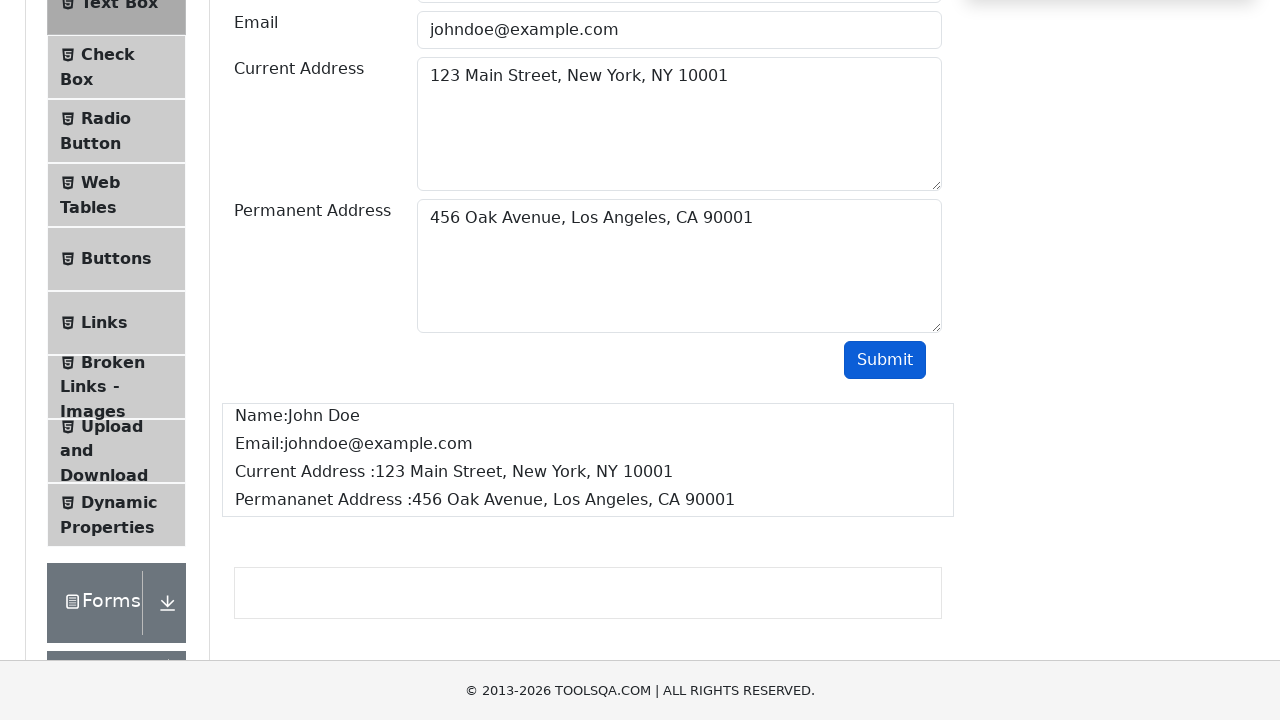